Tests filling the 'Nome' (Name) field with a standard string value and verifies it was accepted

Starting URL: https://tc-1-final-parte1.vercel.app/

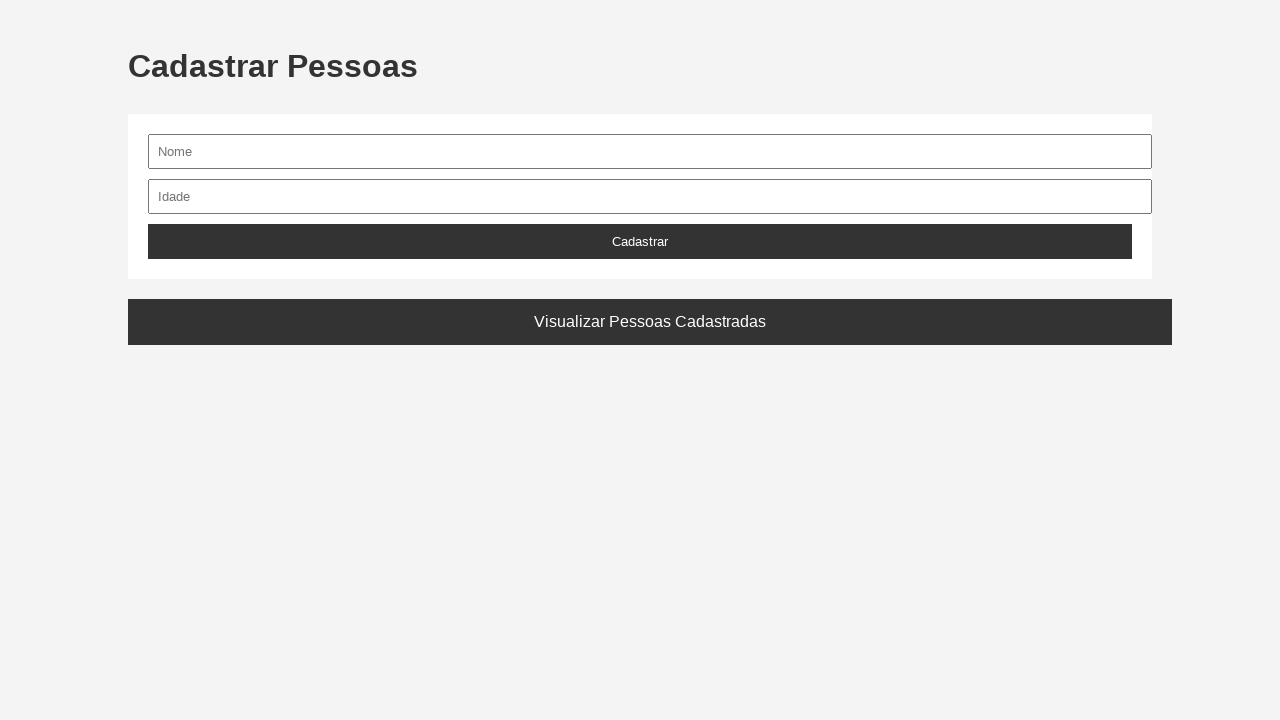

Waited for Nome (Name) input field to be visible
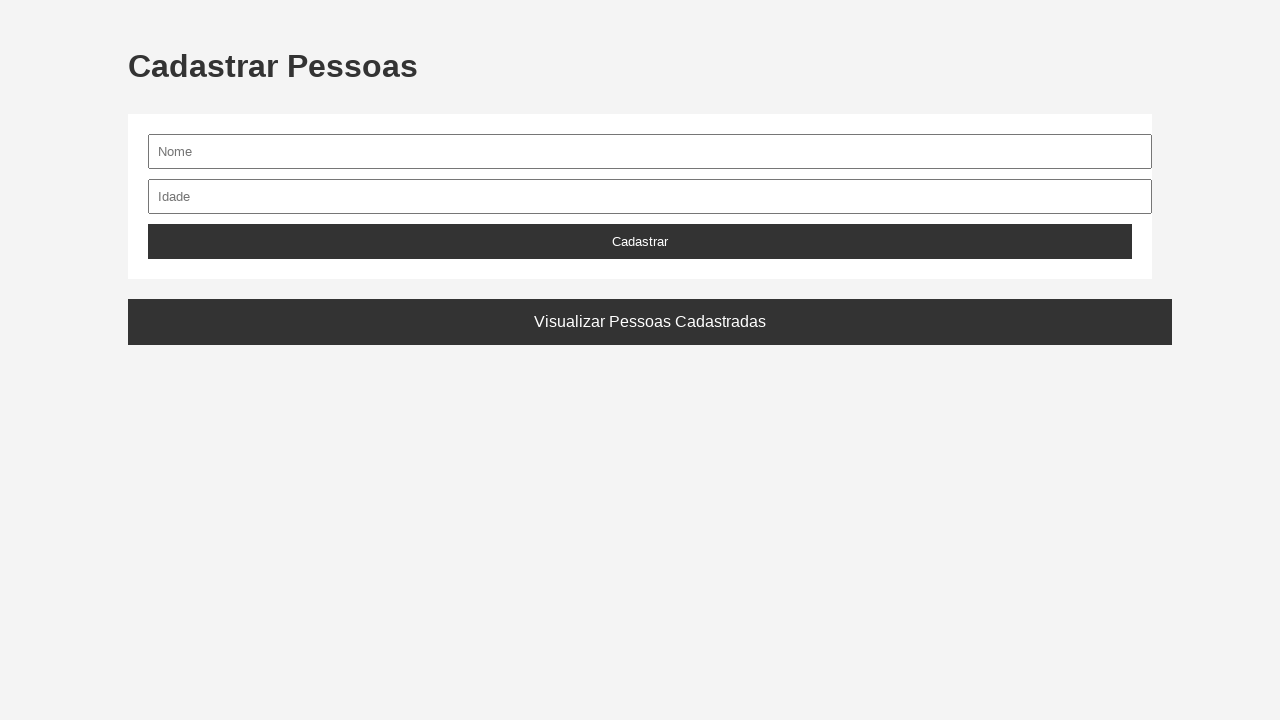

Filled Nome field with standard value 'Tiago' on input[name='nome'], input#nome, input[placeholder*='Nome'], input[placeholder*='
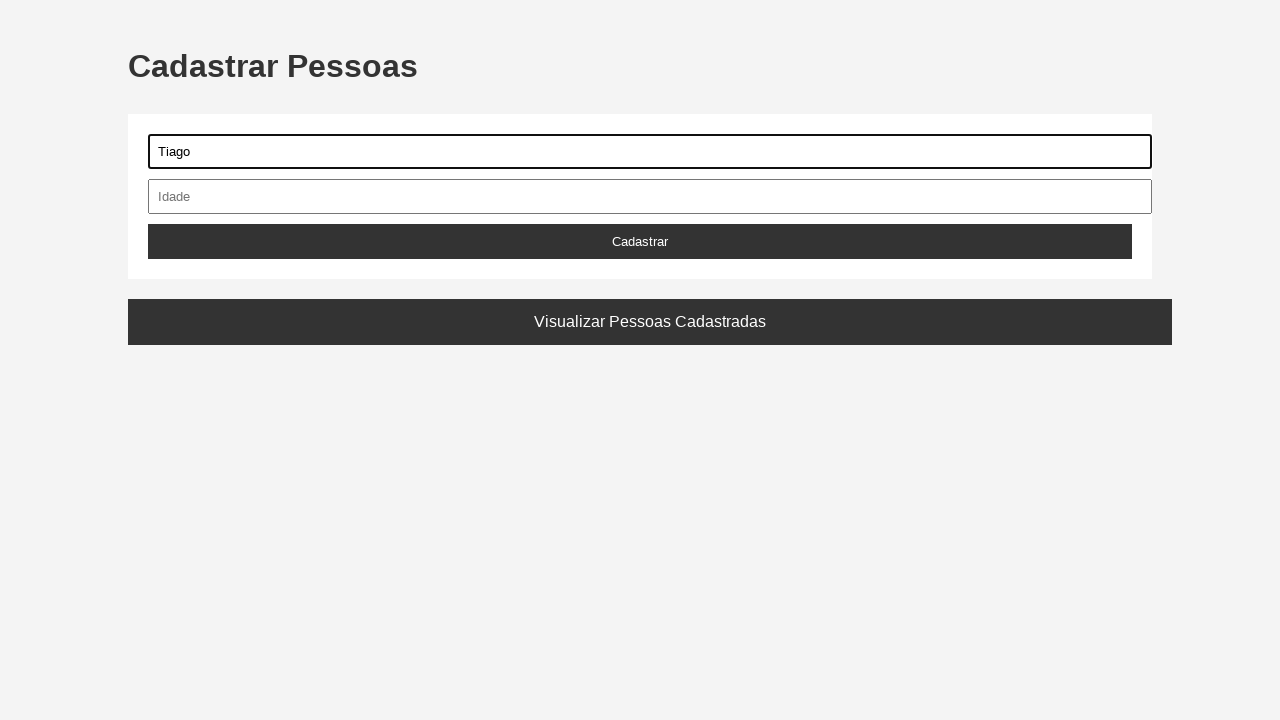

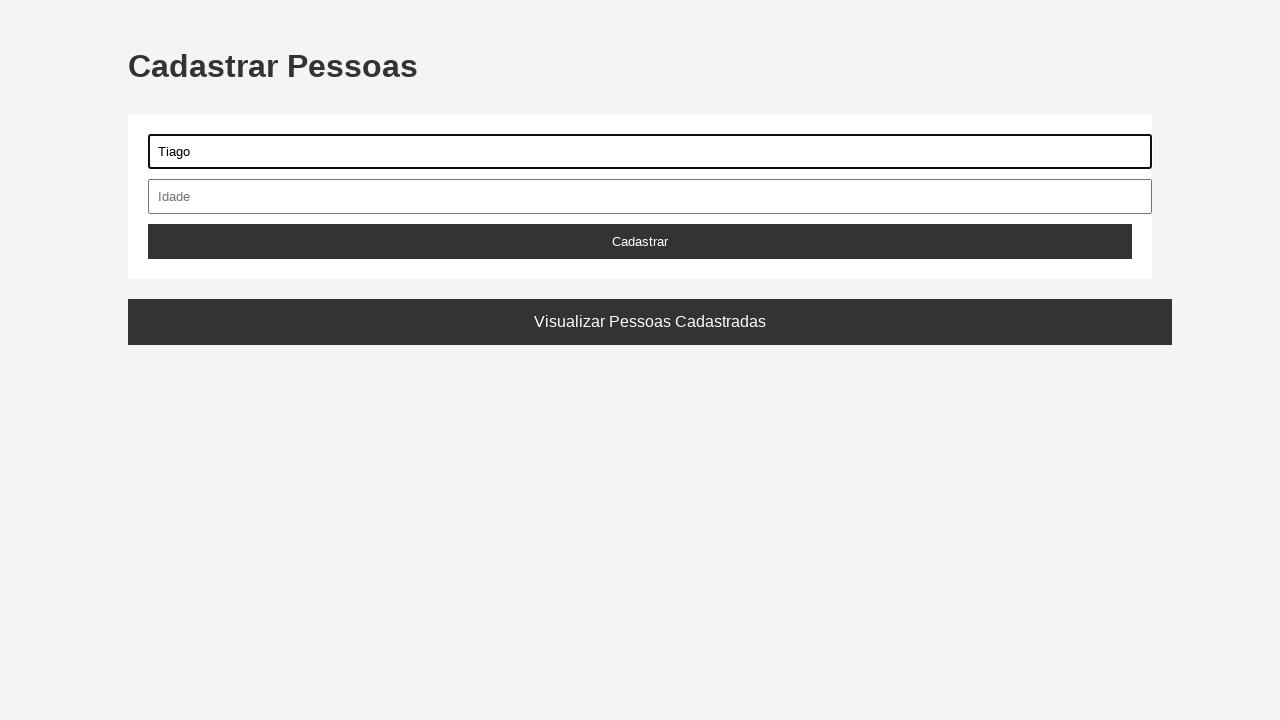